Tests scrolling functionality on a practice page and verifies that the sum of product amounts in a table matches the displayed total amount

Starting URL: https://rahulshettyacademy.com/AutomationPractice/

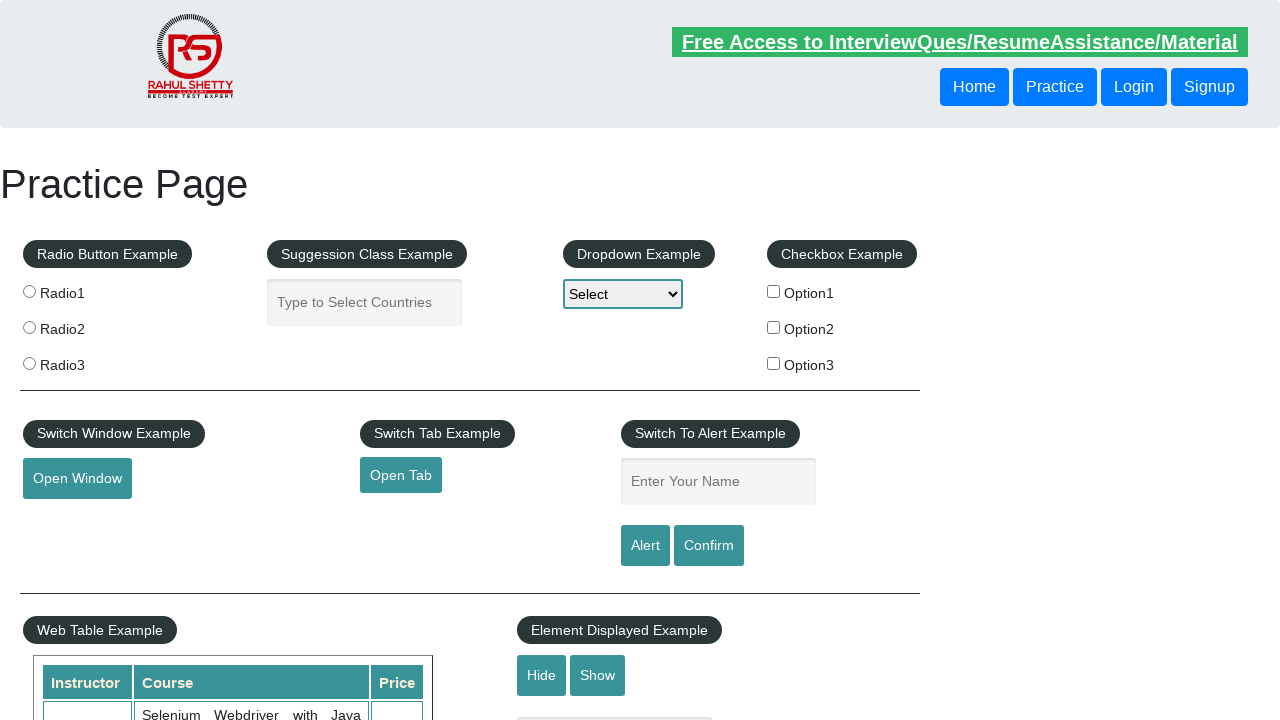

Scrolled down the page by 700 pixels
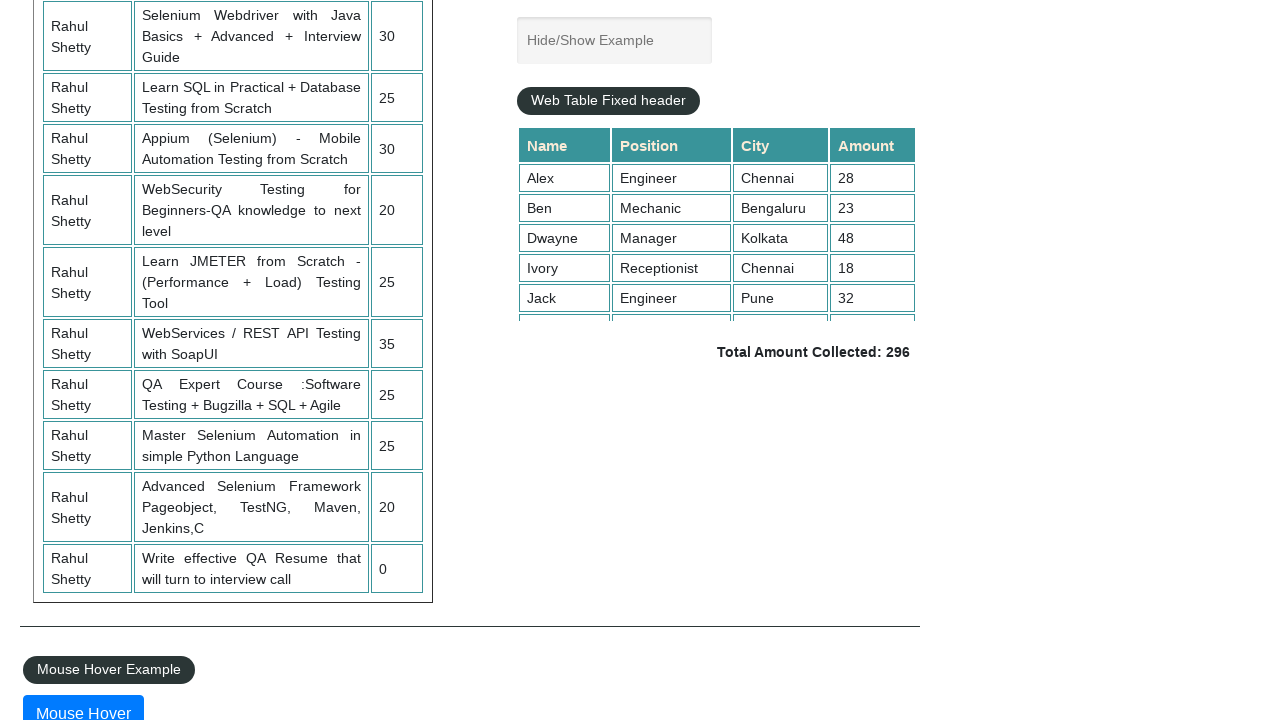

Waited 2000ms for scroll to complete
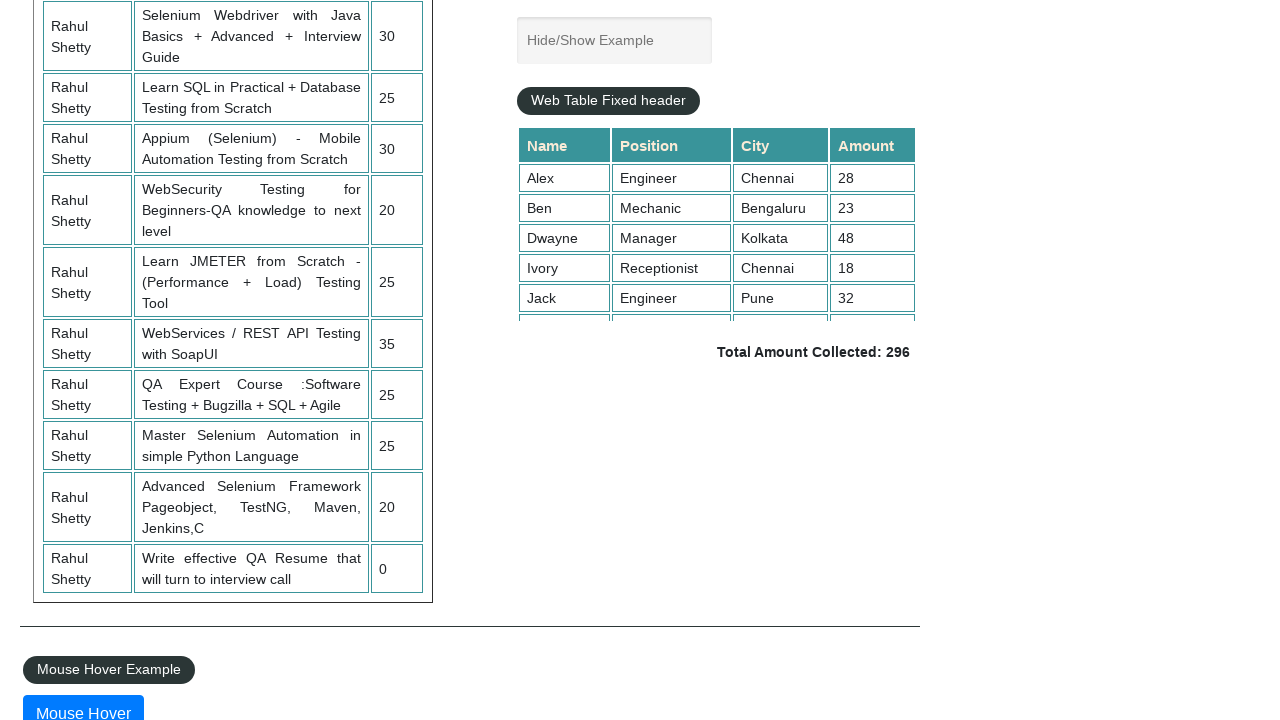

Scrolled table container to top position 5000
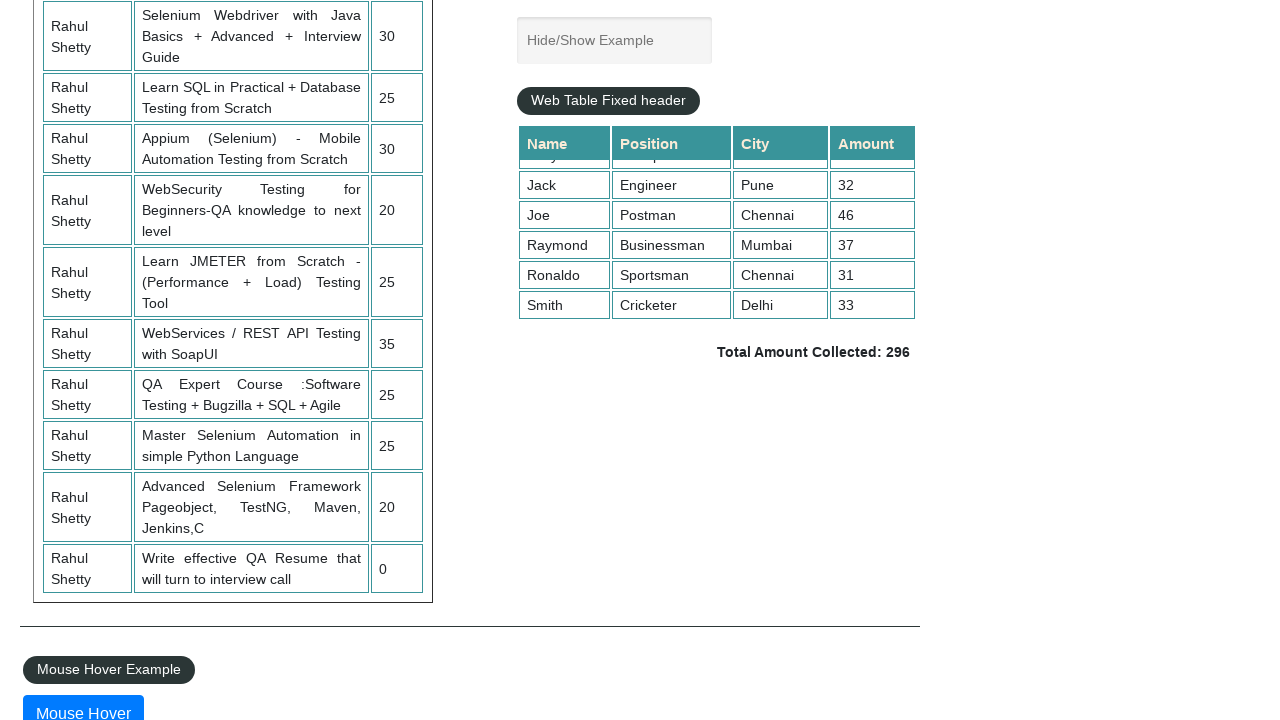

Table with id 'product' is now visible
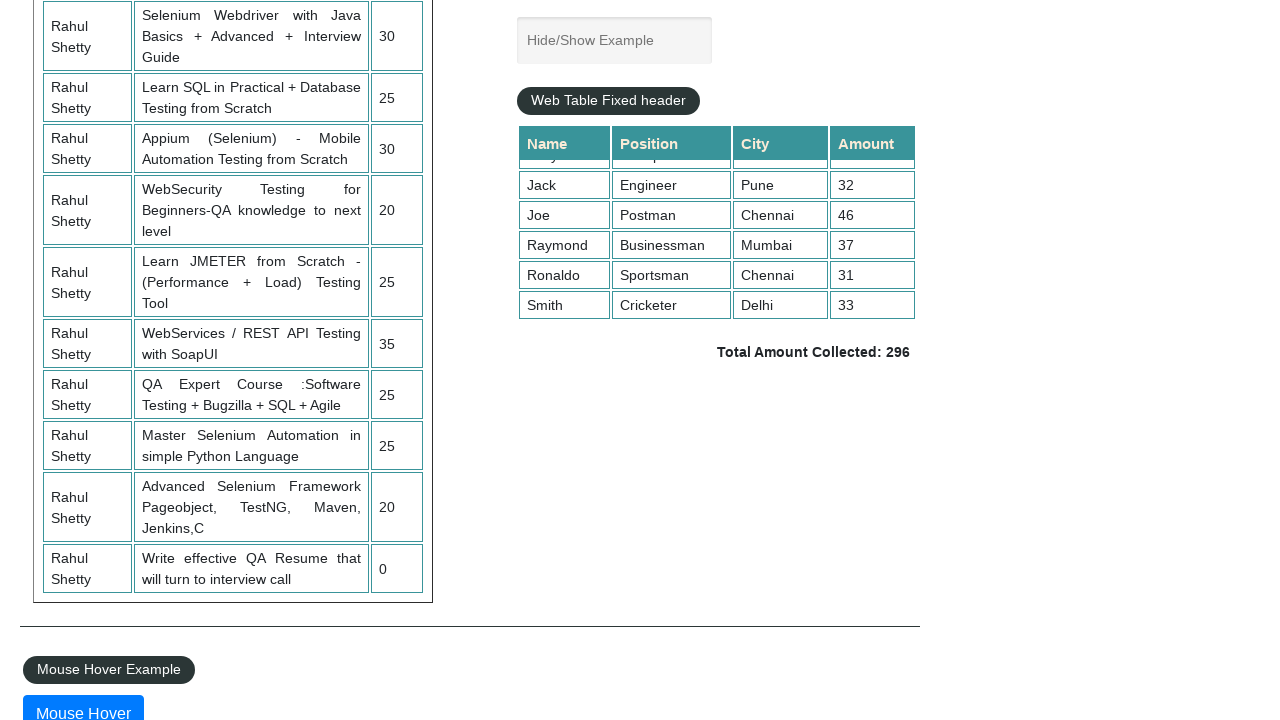

Retrieved all amount values from table column 4
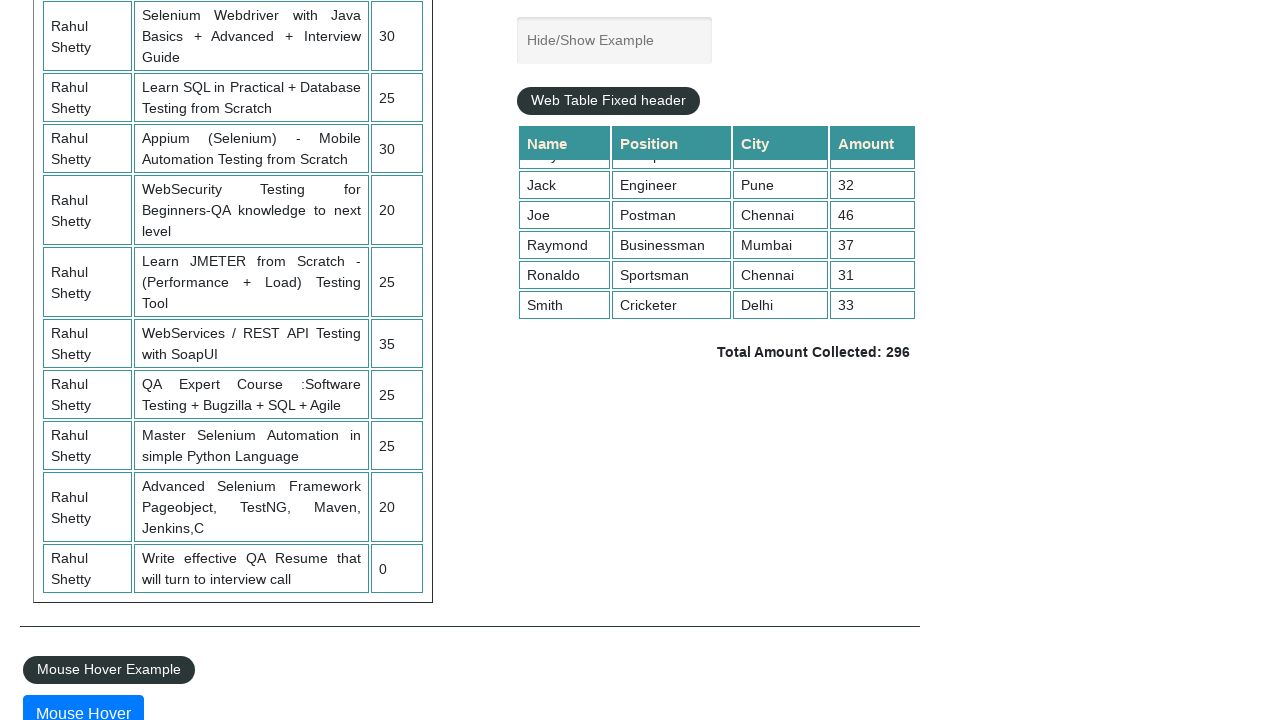

Calculated sum of all product amounts: 296
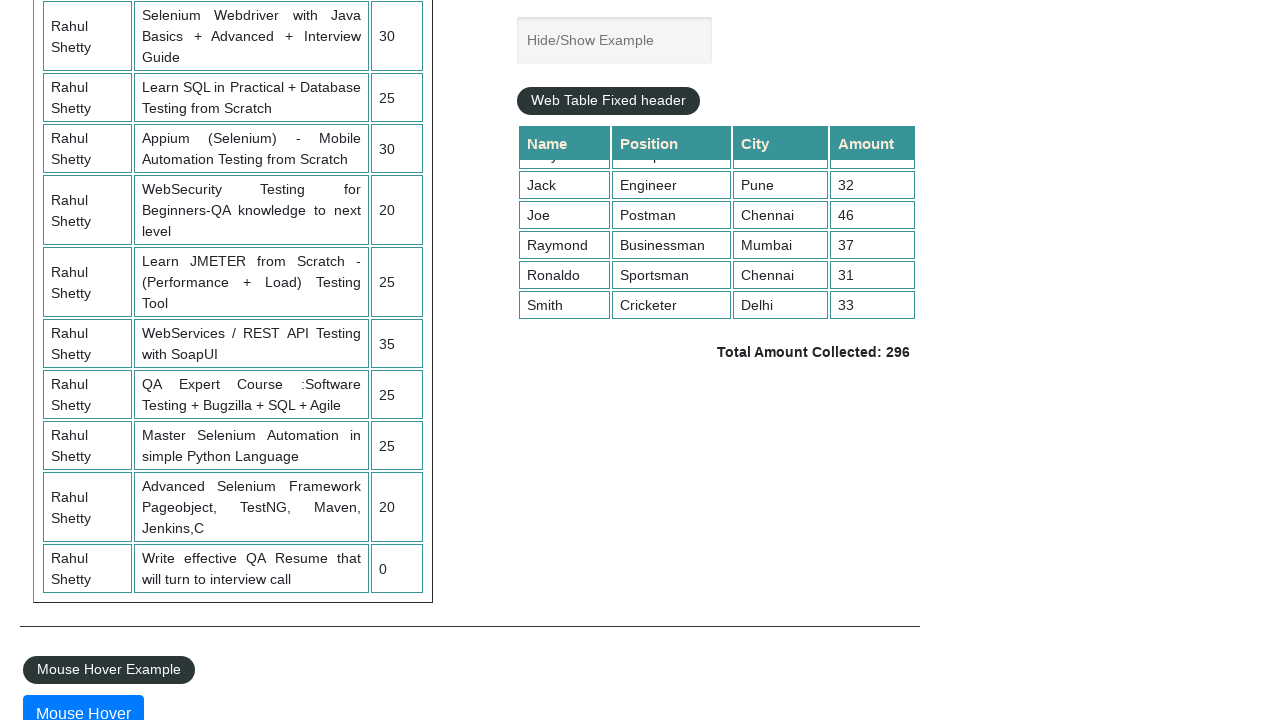

Located the displayed total amount element
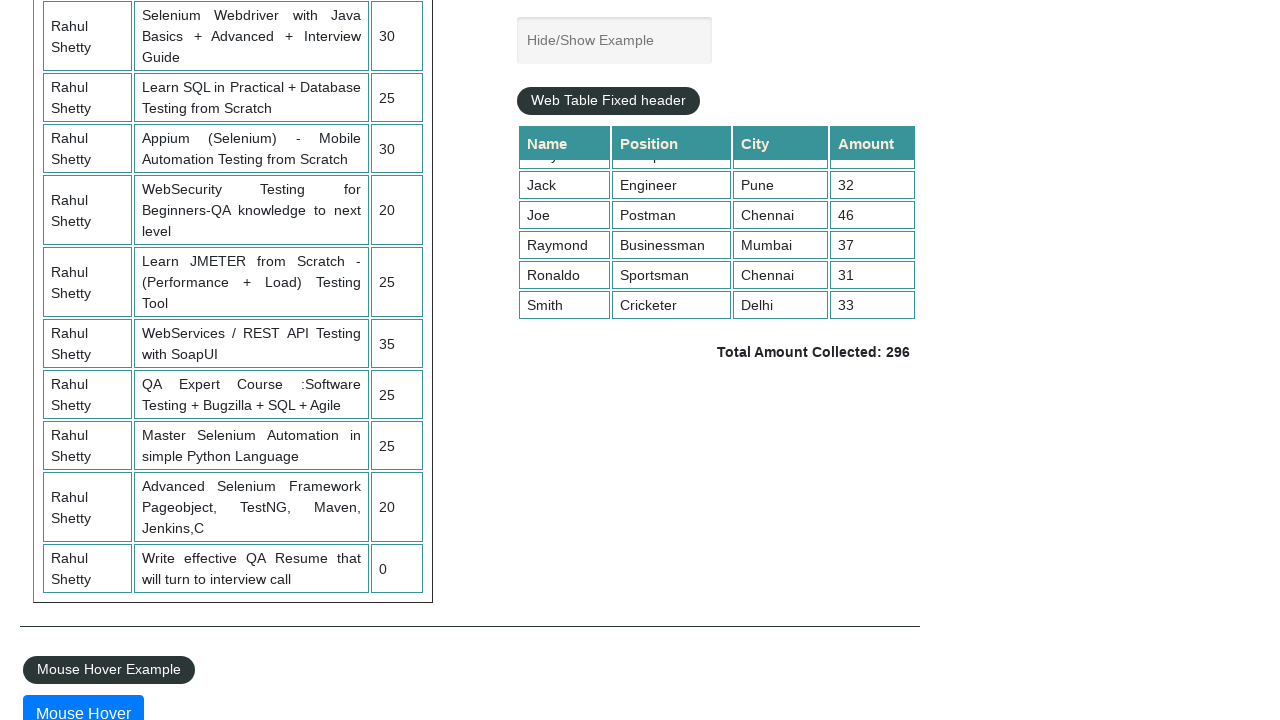

Retrieved text content from total amount element
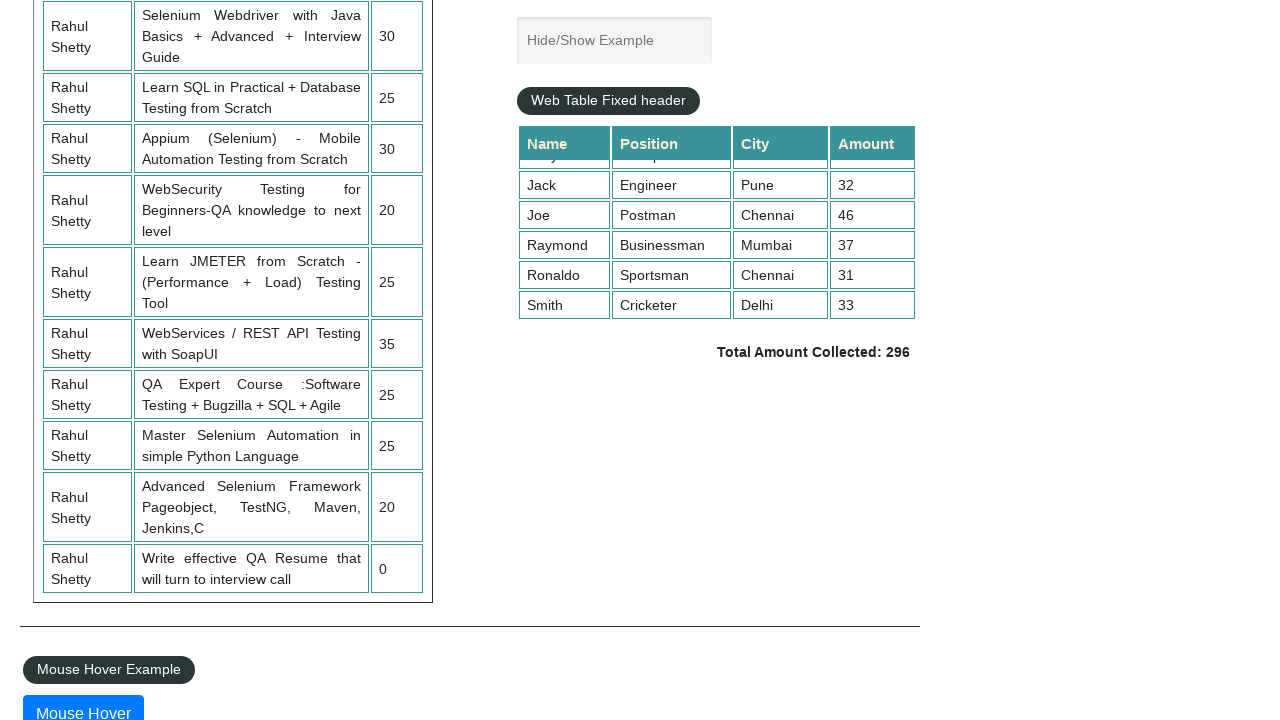

Parsed displayed total amount: 296
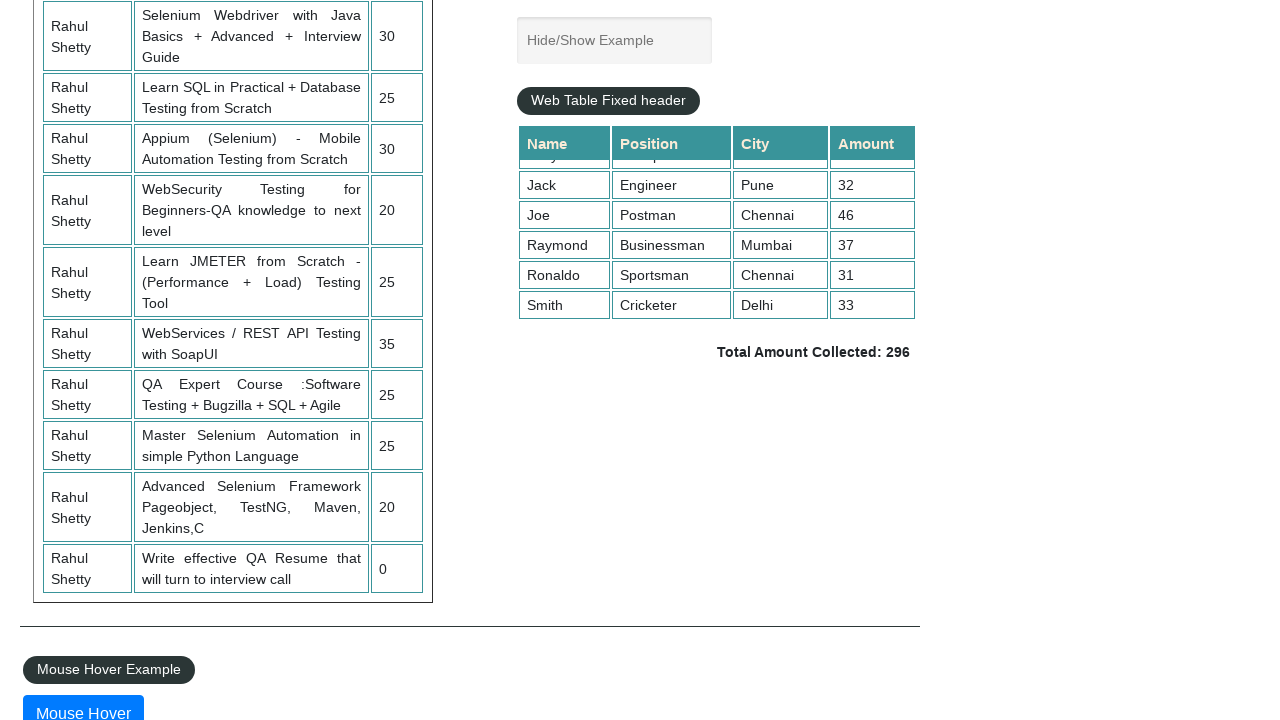

Verified that calculated sum 296 matches displayed total 296
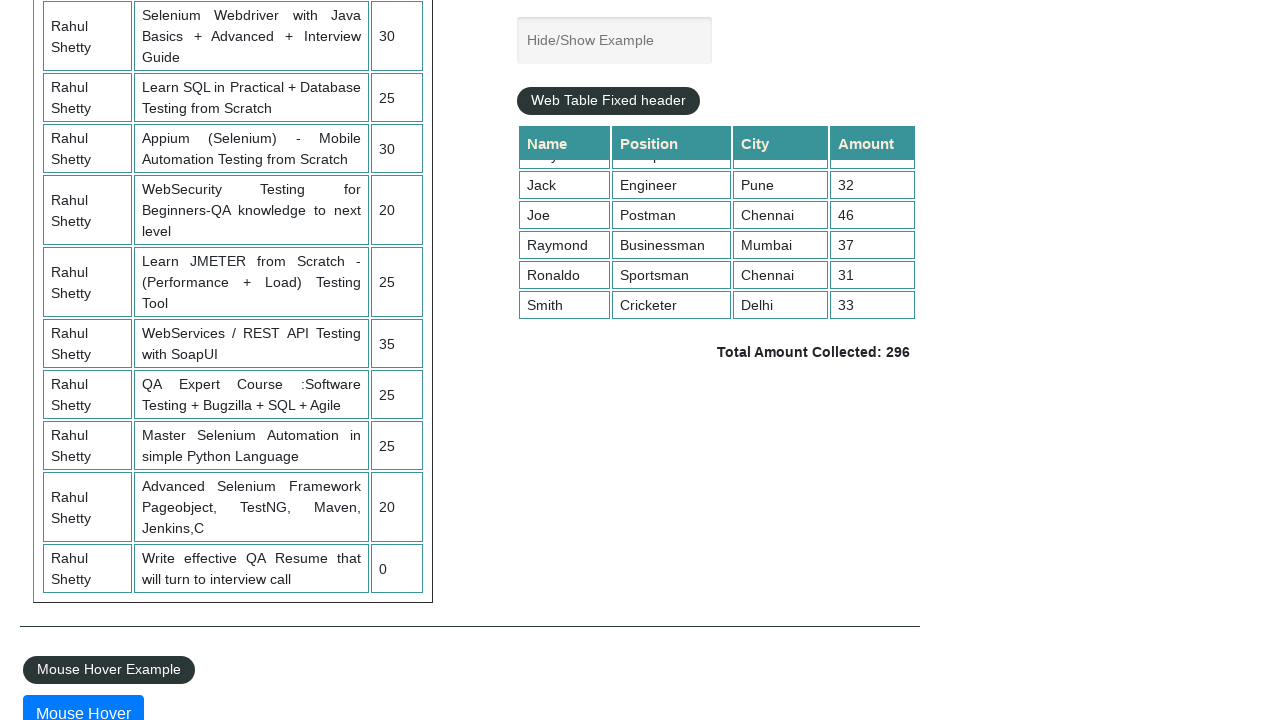

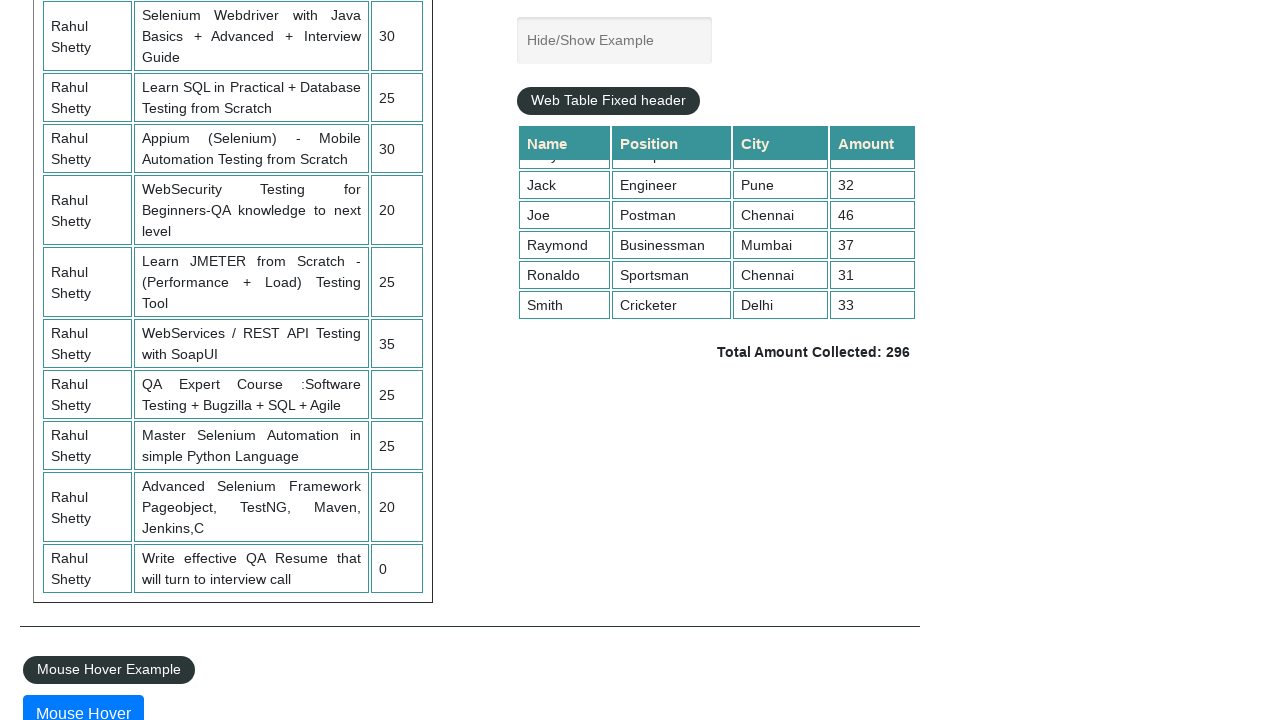